Tests adding a product (iPhone 12 Mini) to the shopping cart and then removing it, verifying the cart becomes empty with an appropriate message.

Starting URL: https://www.bstackdemo.com/

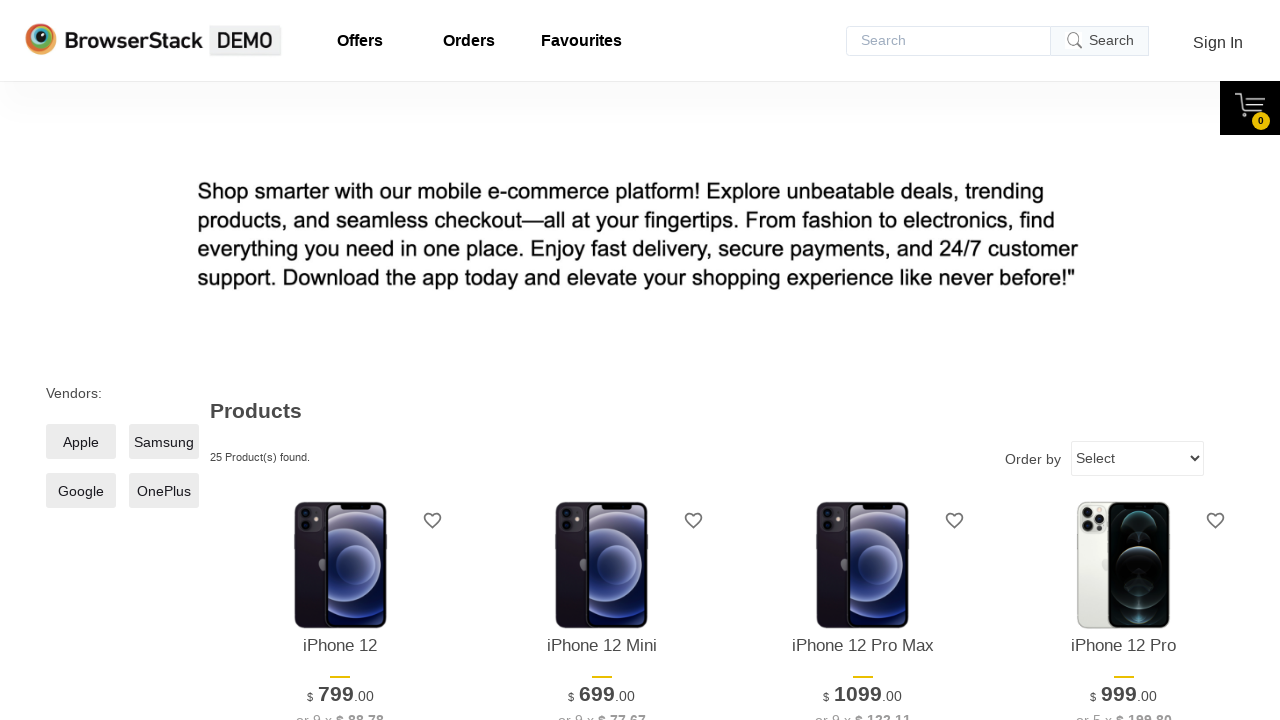

Clicked on iPhone 12 Mini product to add to cart at (340, 361) on xpath=//div[3]/div[4]
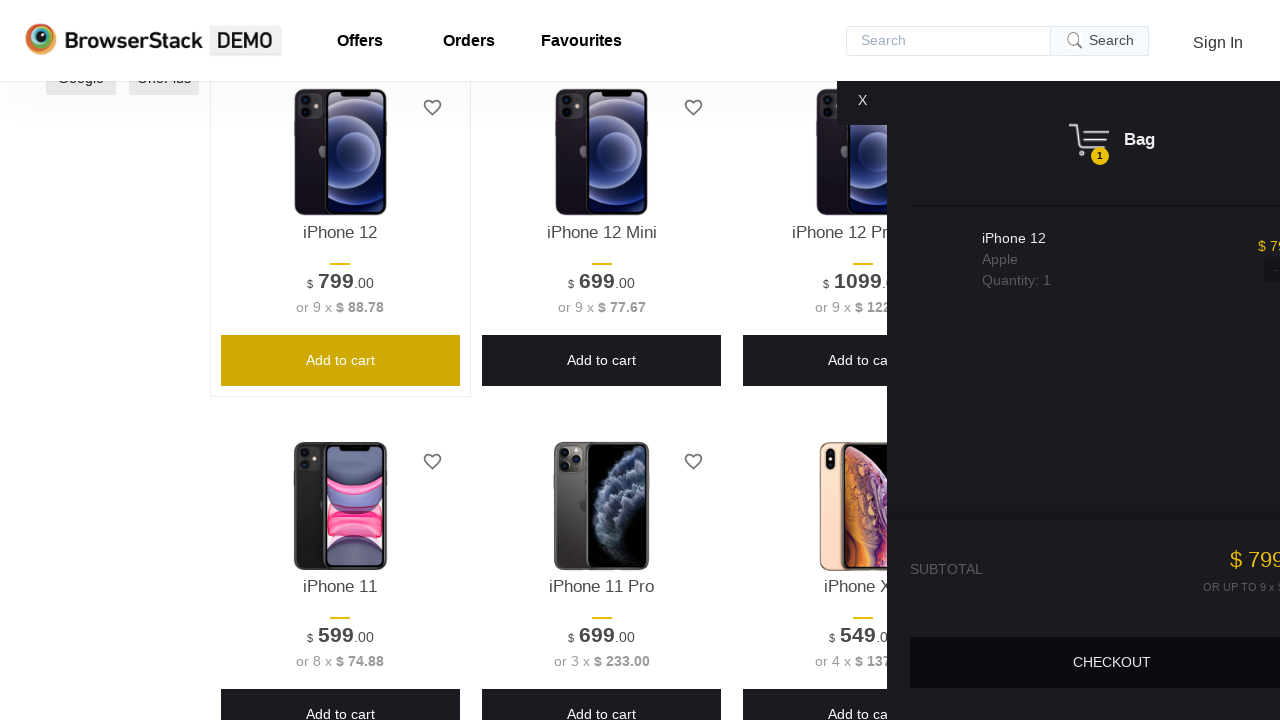

Cart shelf appeared after adding iPhone 12 Mini
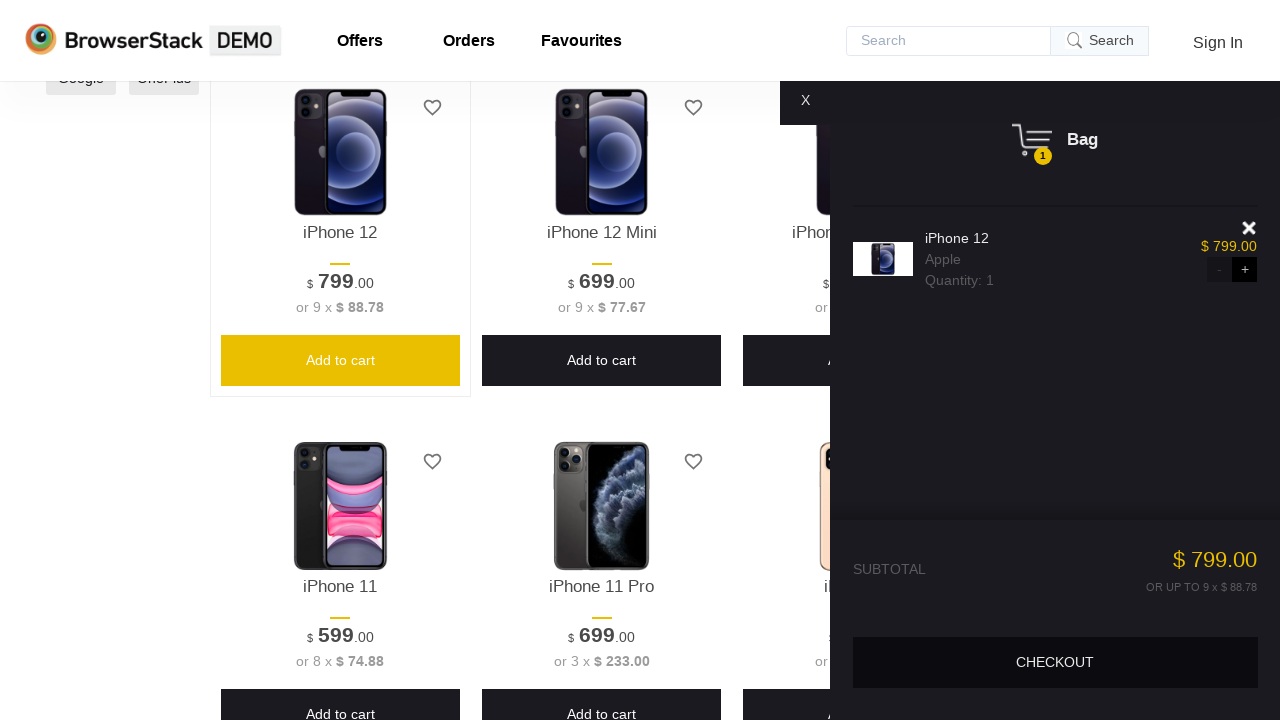

Clicked delete button to remove iPhone 12 Mini from cart at (1250, 228) on .shelf-item__del
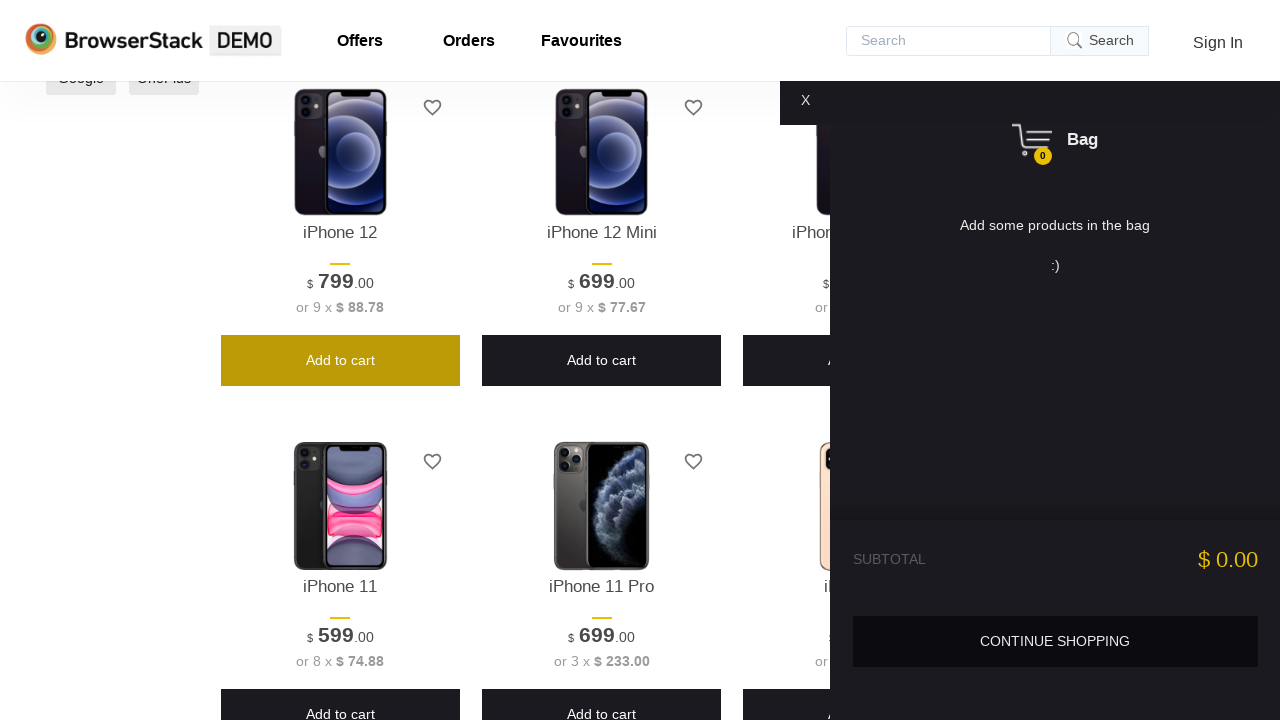

Cart shelf updated after removing item
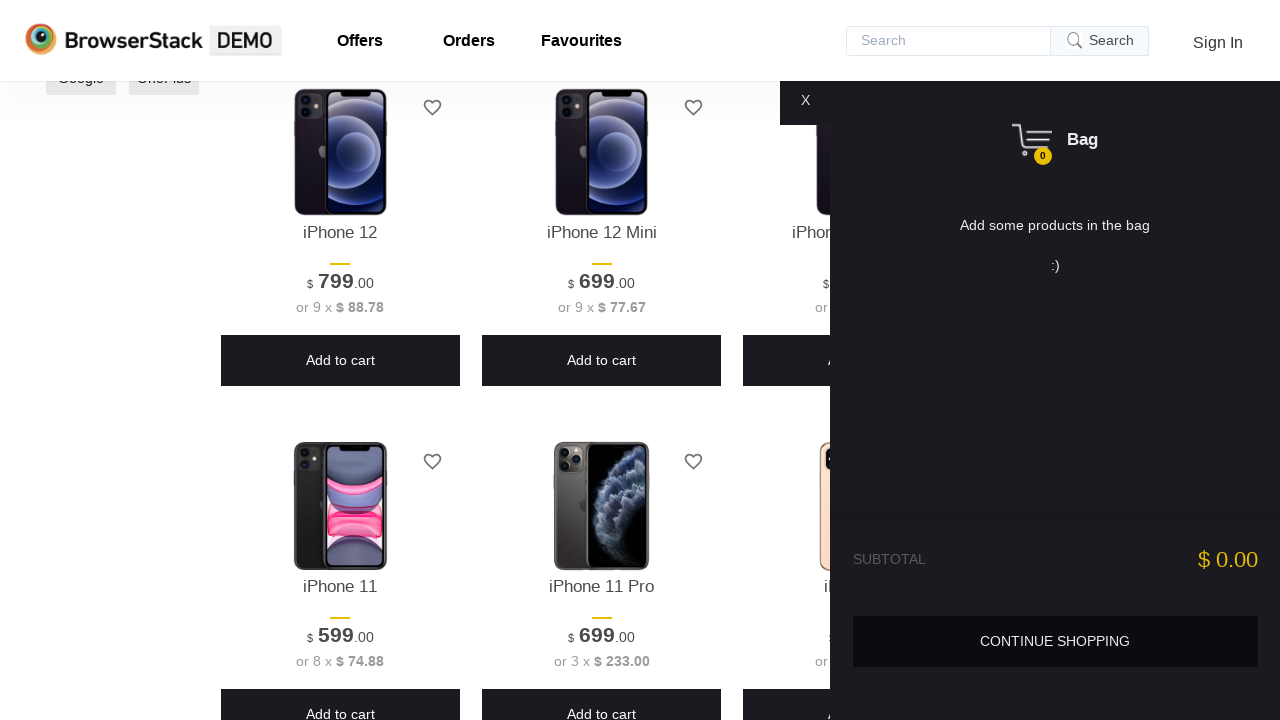

Located cart shelf container element
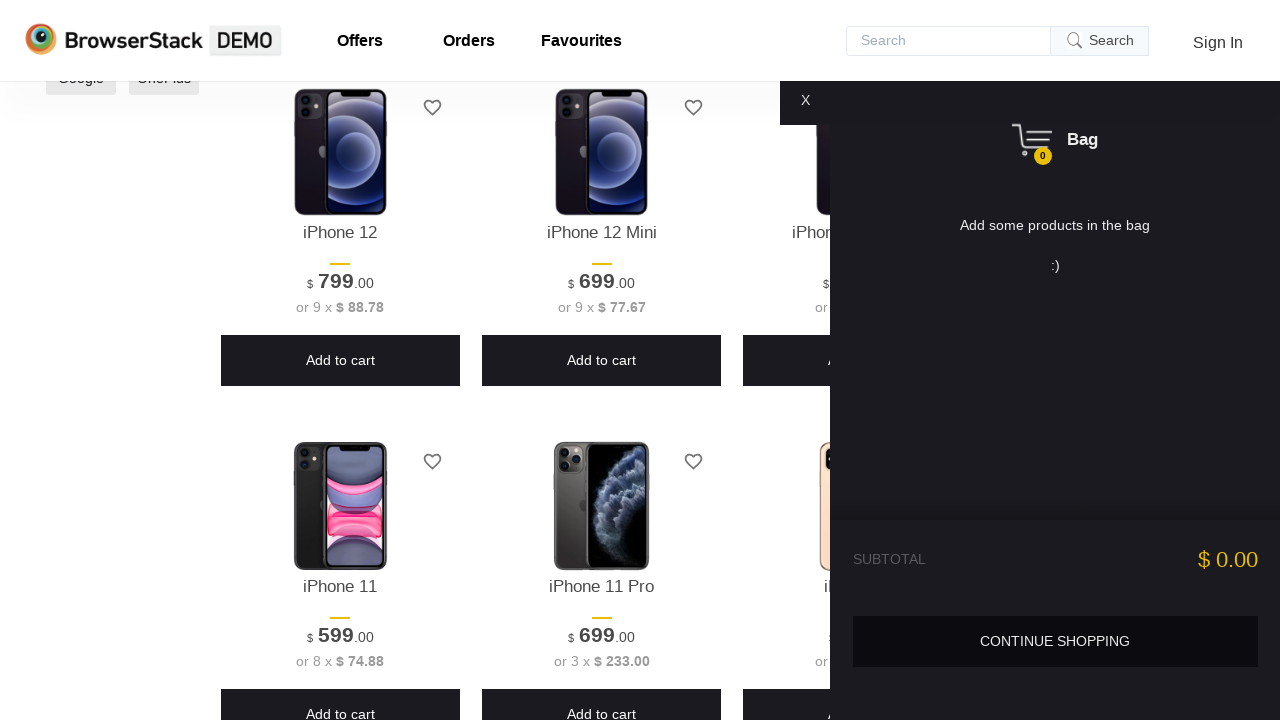

Verified cart is empty with 'Add some products in the bag' message
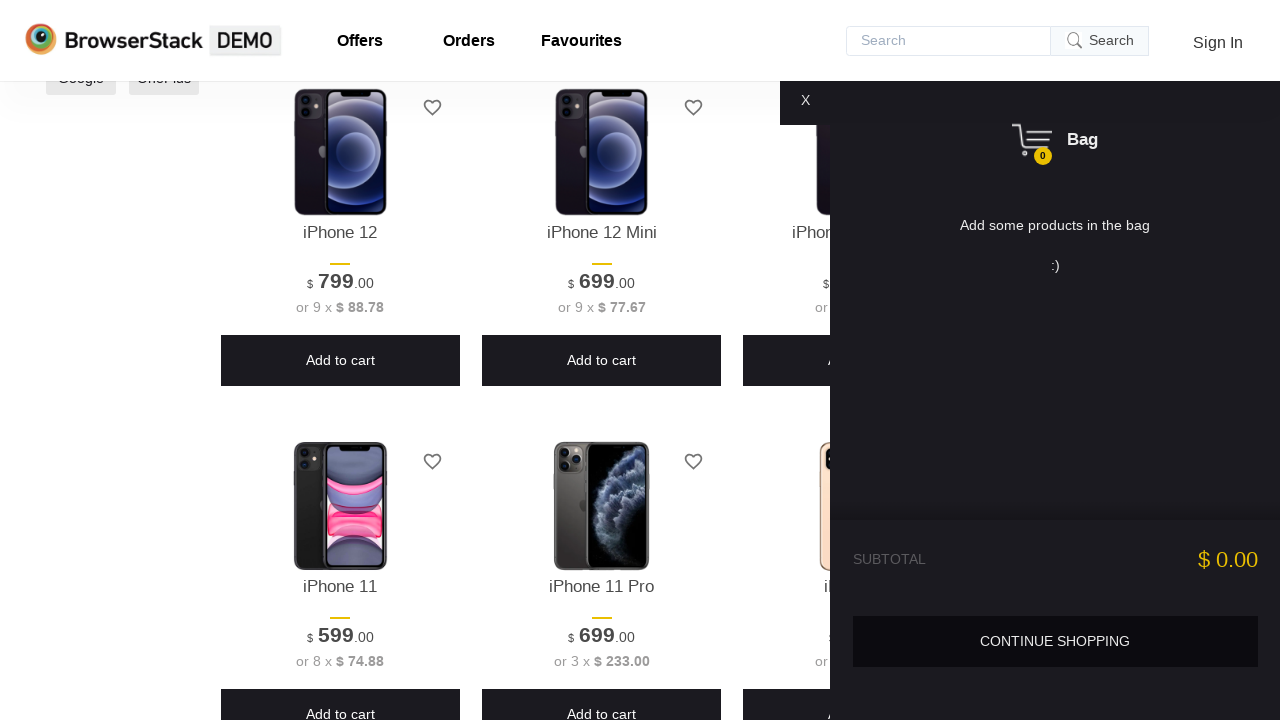

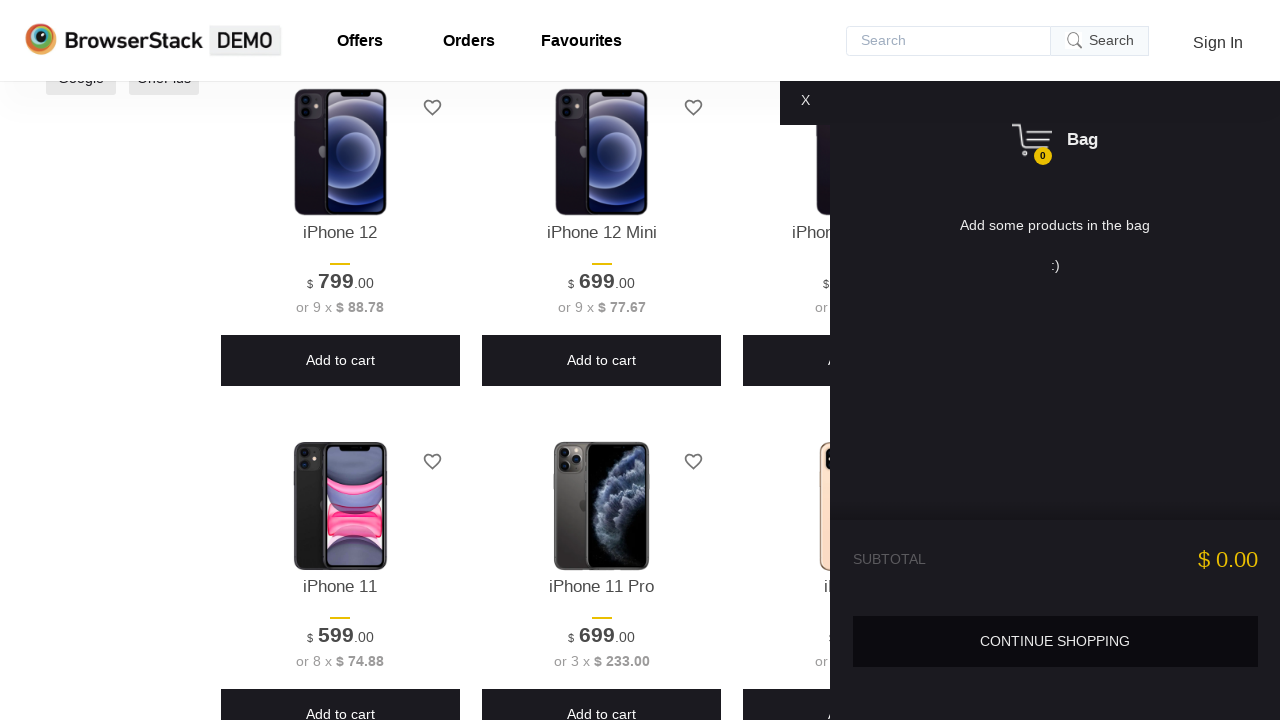